Tests frame switching by accessing content within different frames

Starting URL: https://demoqa.com/frames

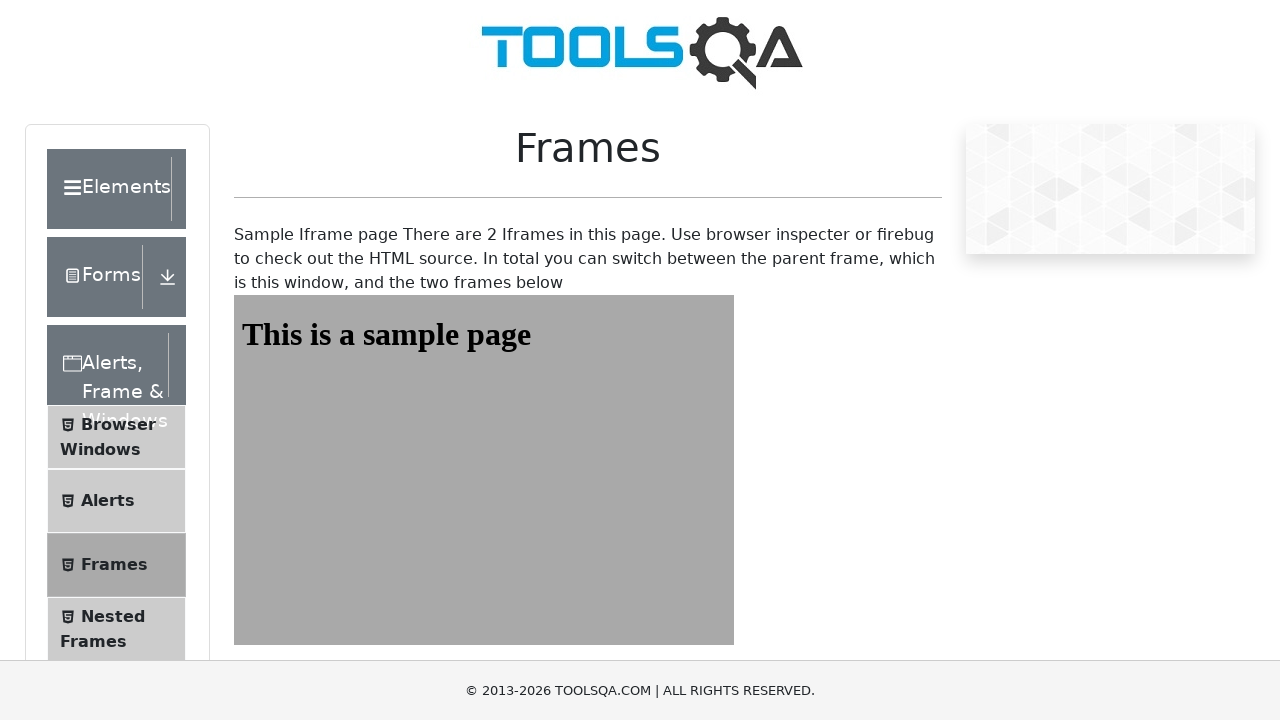

Scrolled down the page by 250 pixels
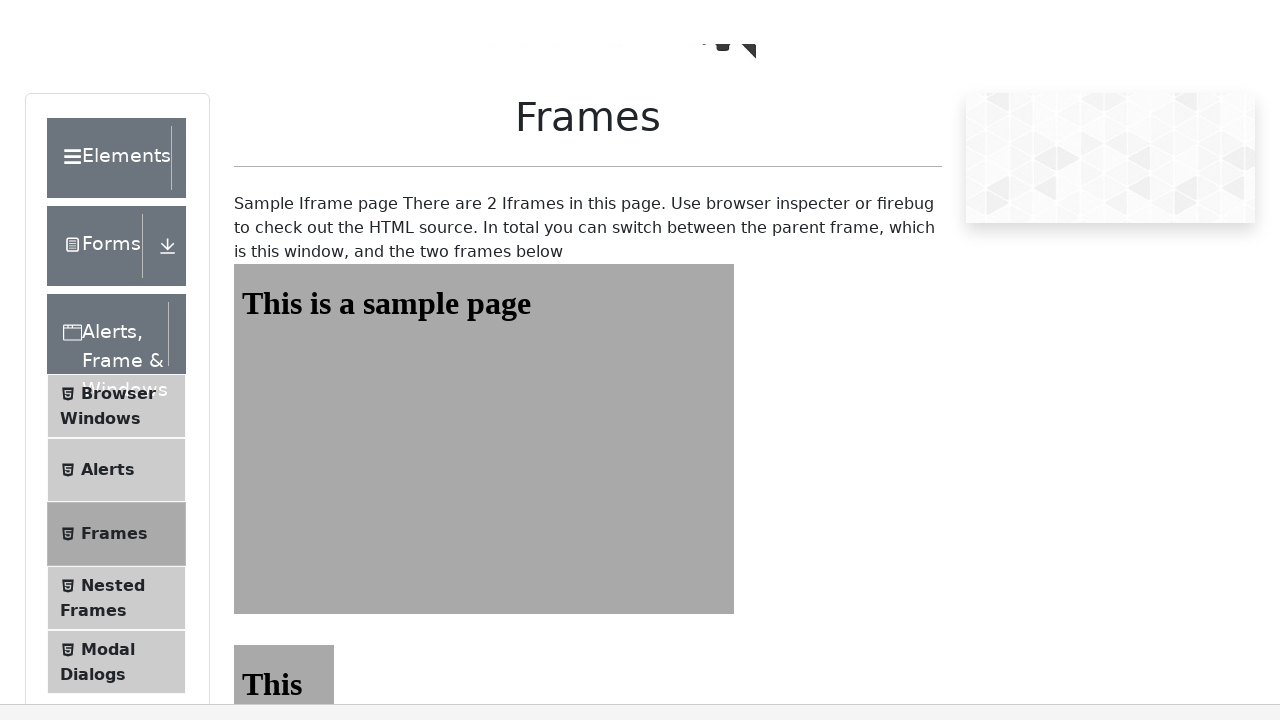

Clicked on Frames menu option at (114, 315) on xpath=(//span[contains(text(),'Frames')])[1]
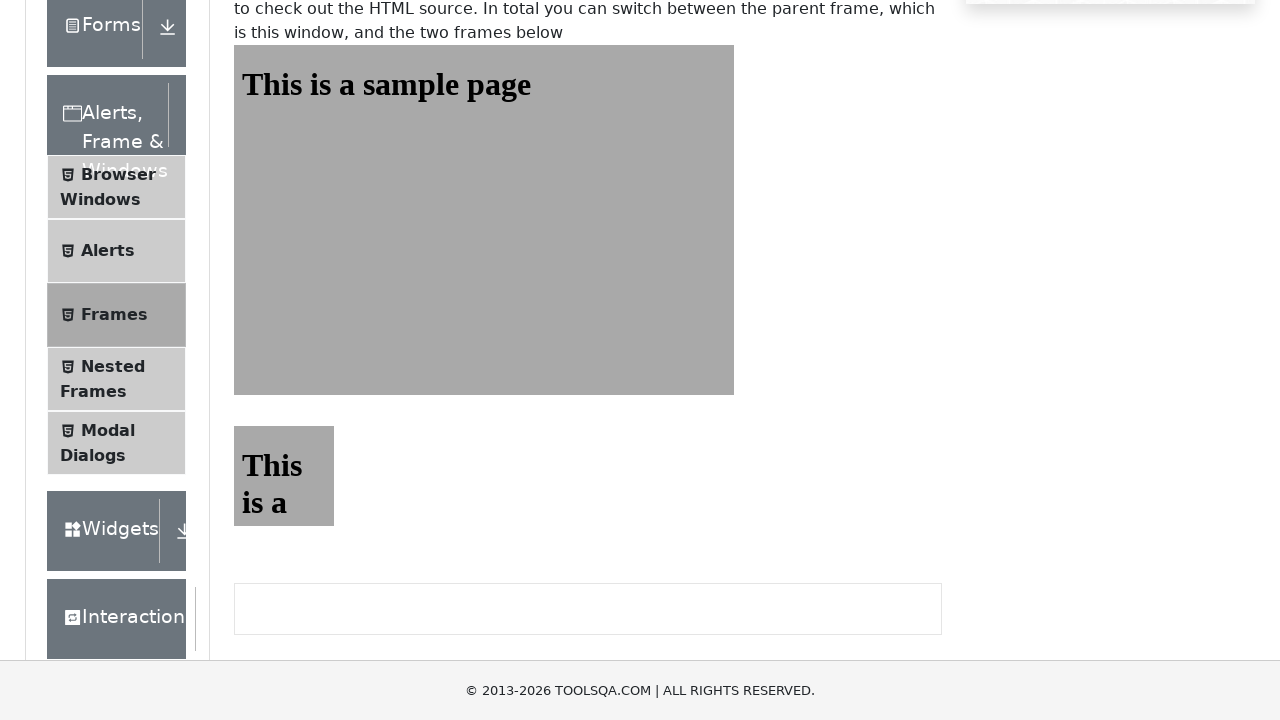

Located first frame with ID 'frame1'
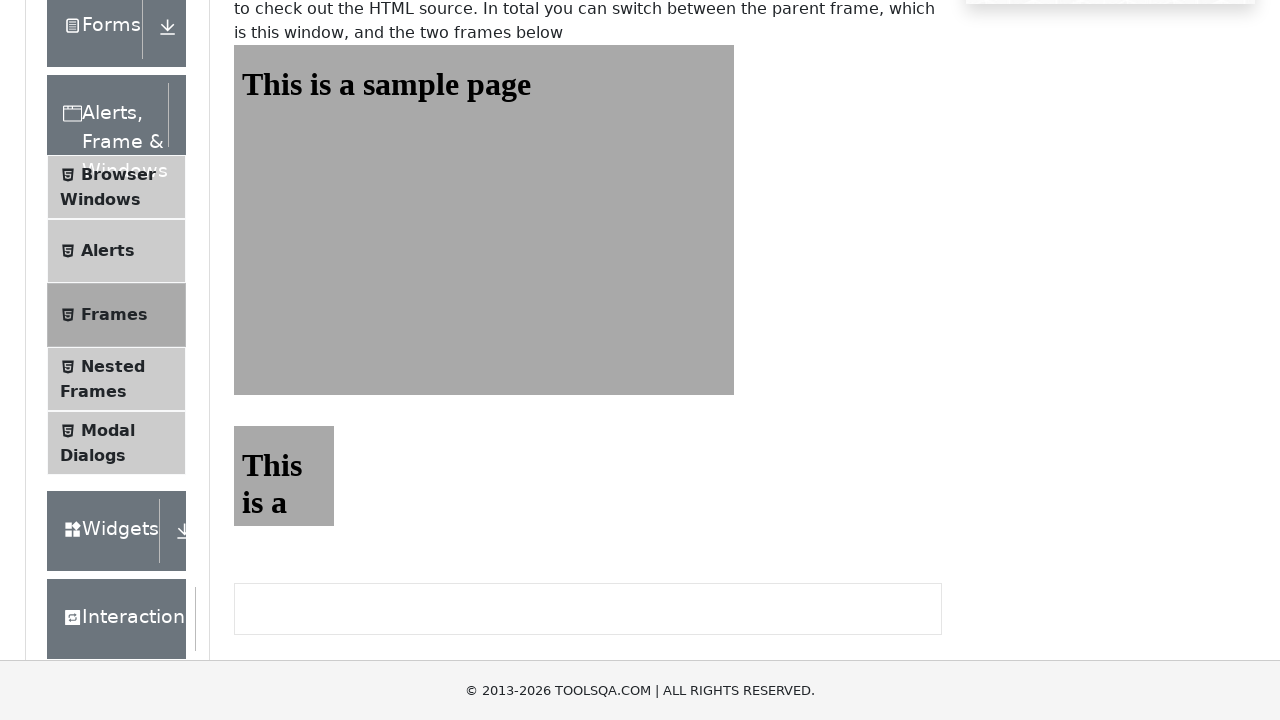

Located sample heading element in first frame
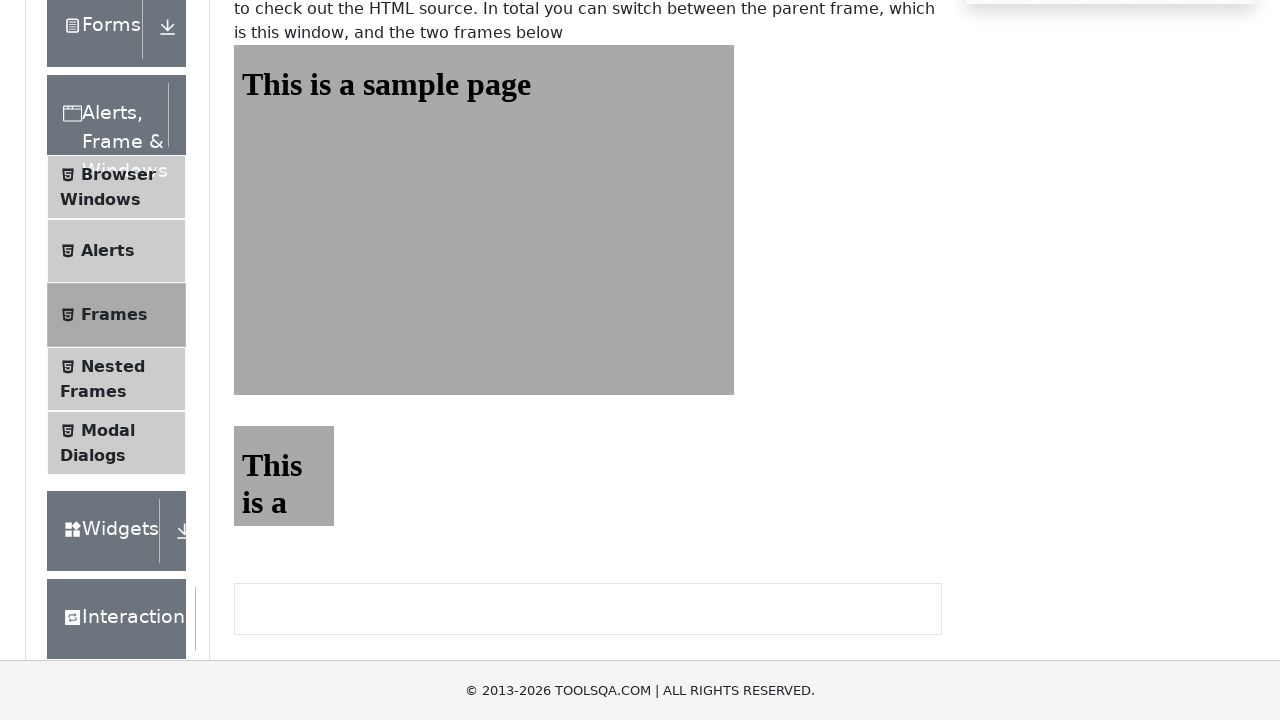

Located second frame with ID 'frame2'
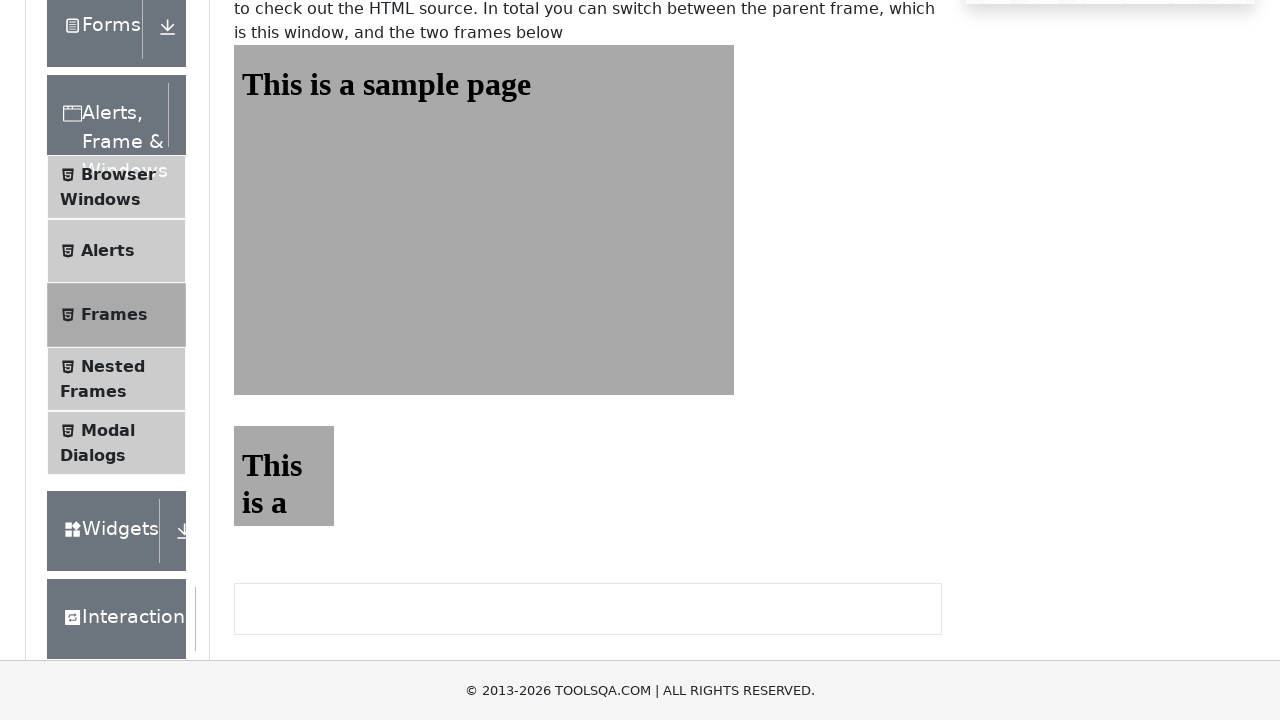

Located sample heading element in second frame
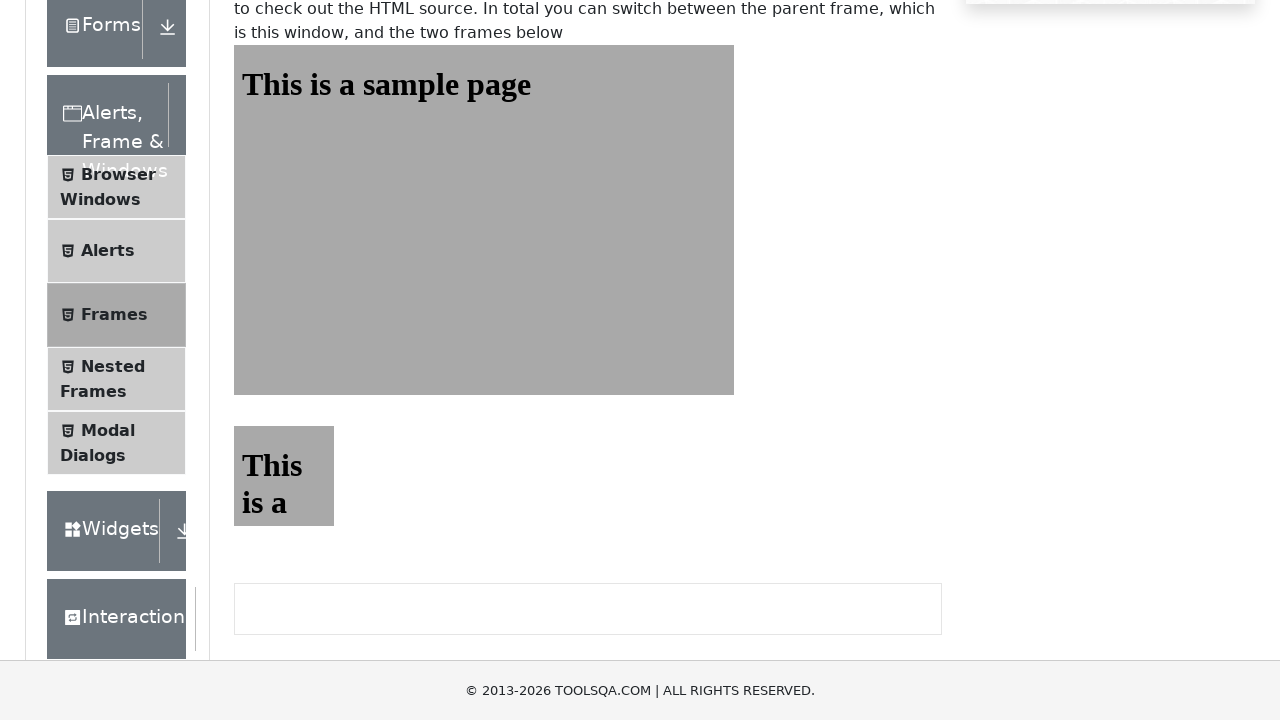

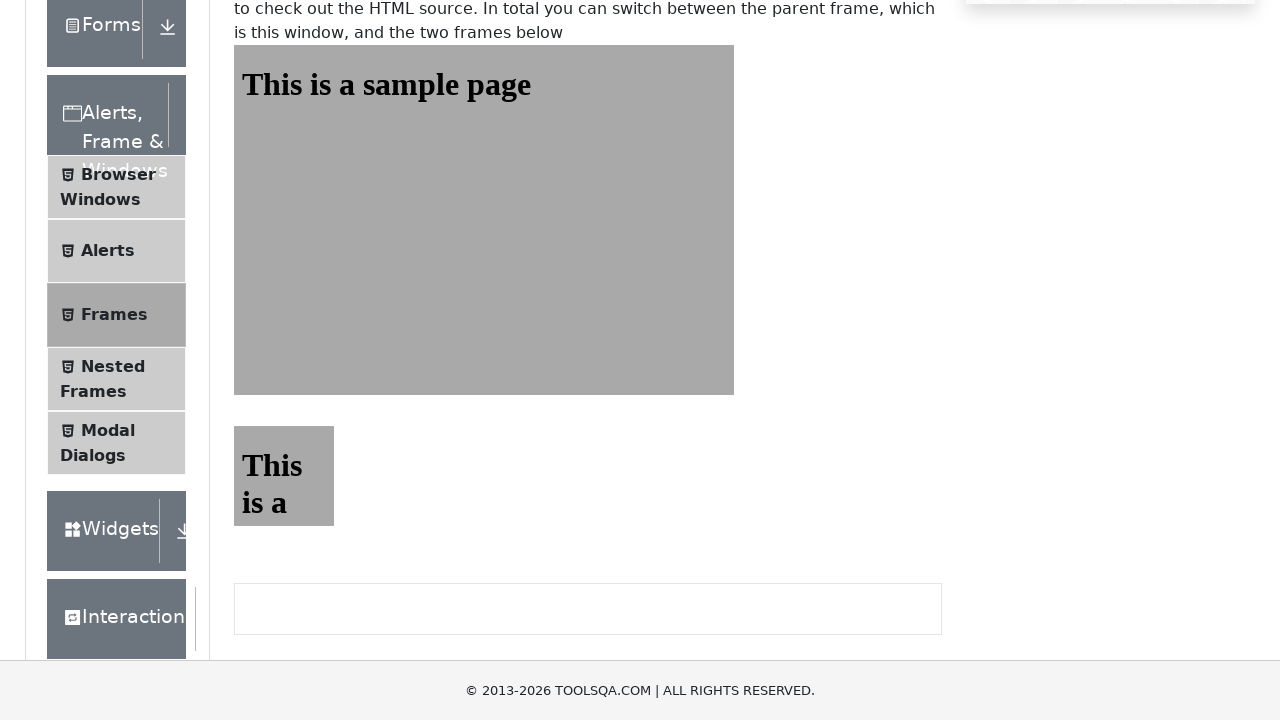